Tests clicking on a collapseable section to expand it, then waits for a link to become clickable and clicks it to navigate to an about page

Starting URL: https://eviltester.github.io/synchole/collapseable.html

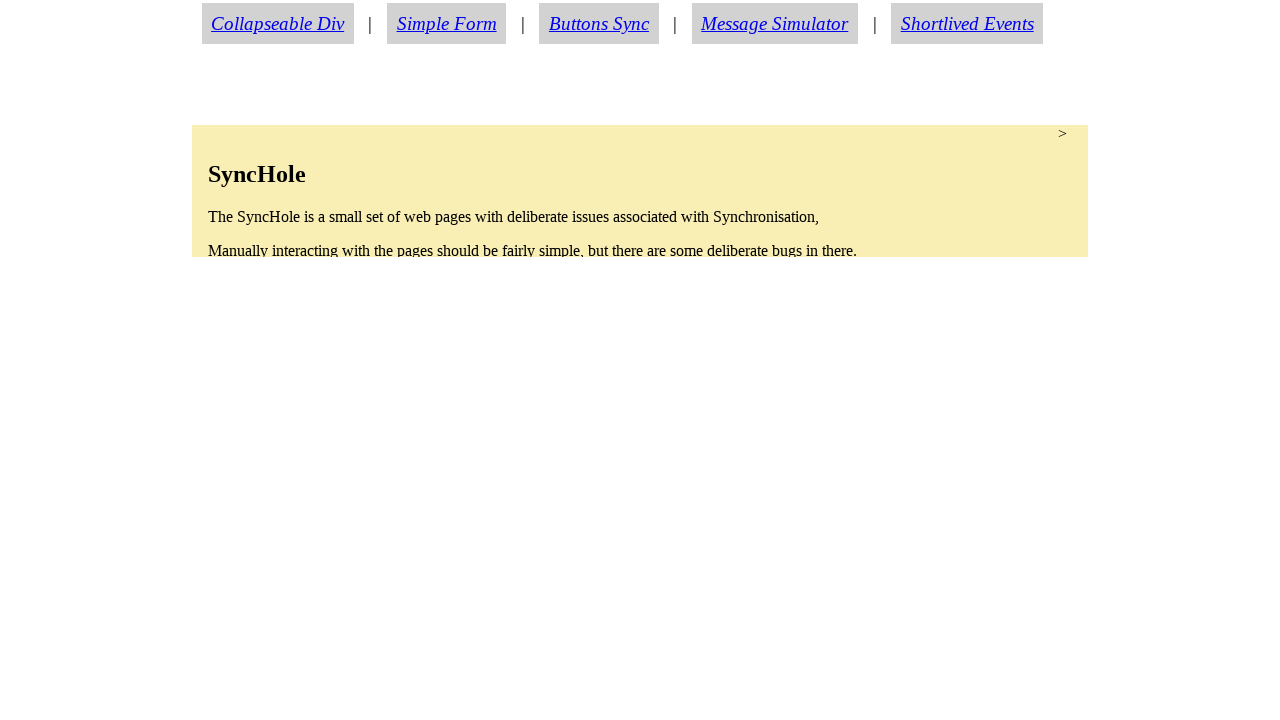

Clicked collapseable section to expand it at (640, 191) on section.condense
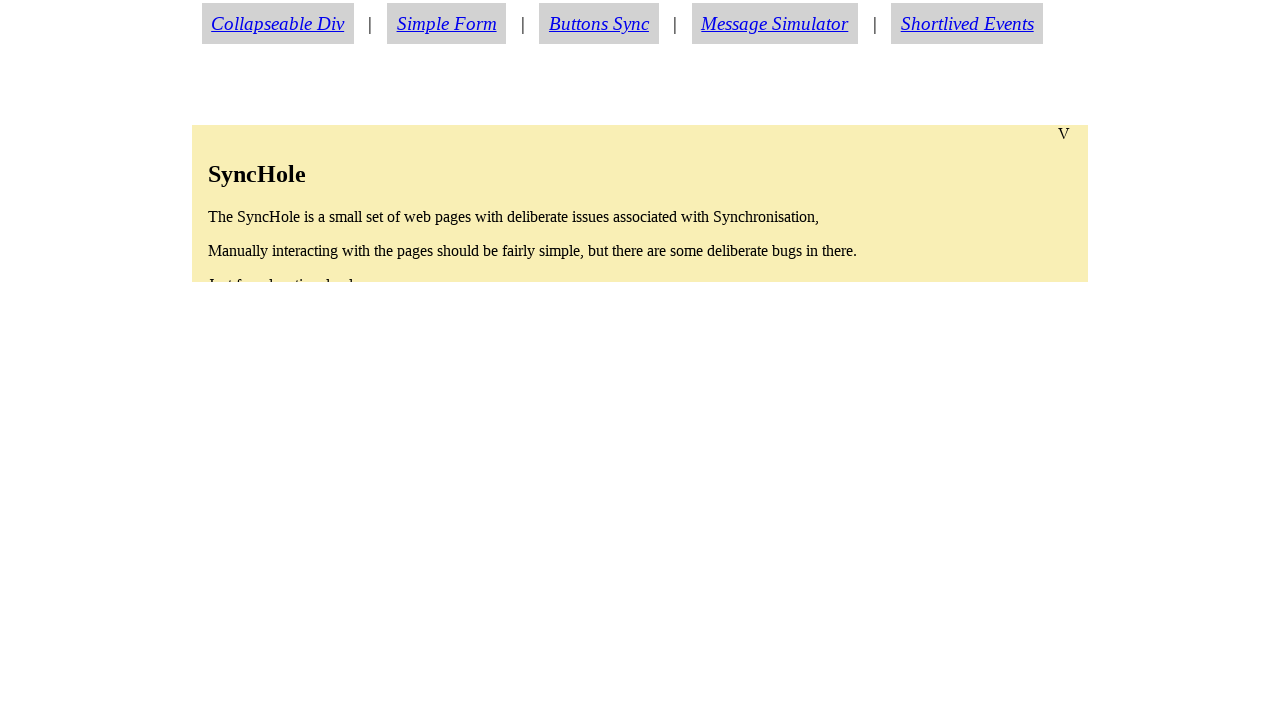

About link became visible after section expansion
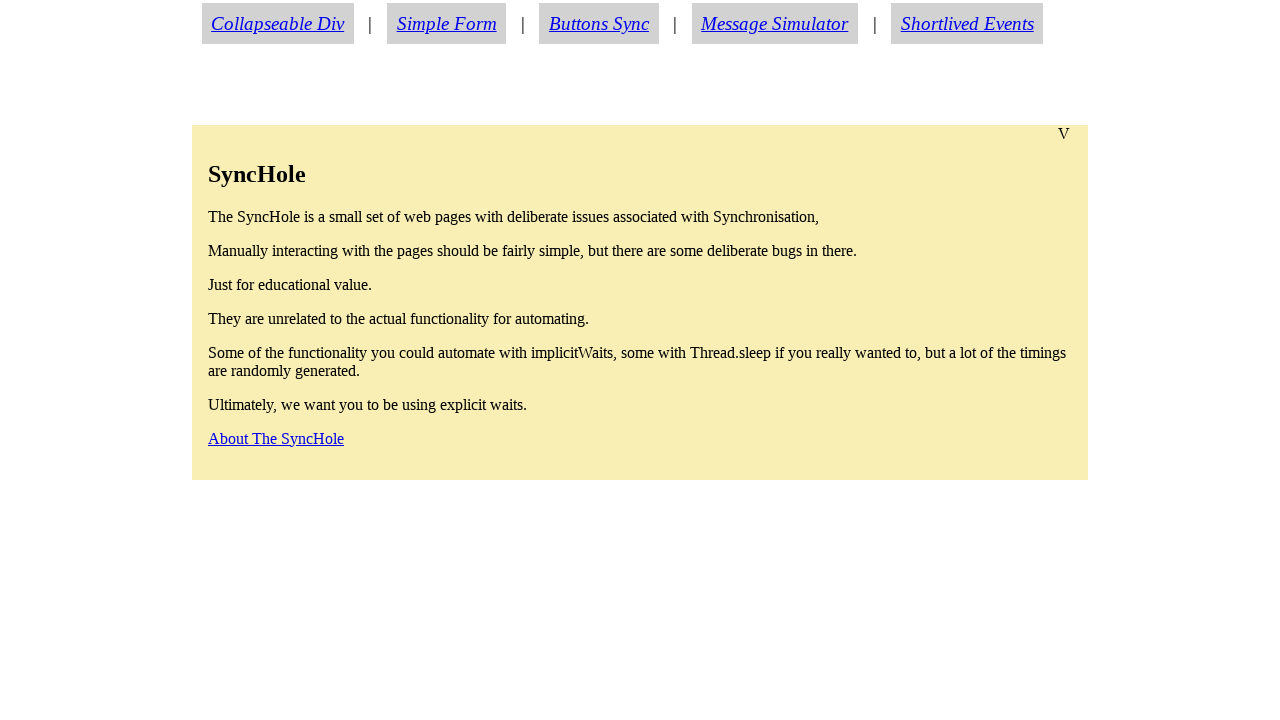

Clicked about link to navigate at (276, 438) on a#aboutlink
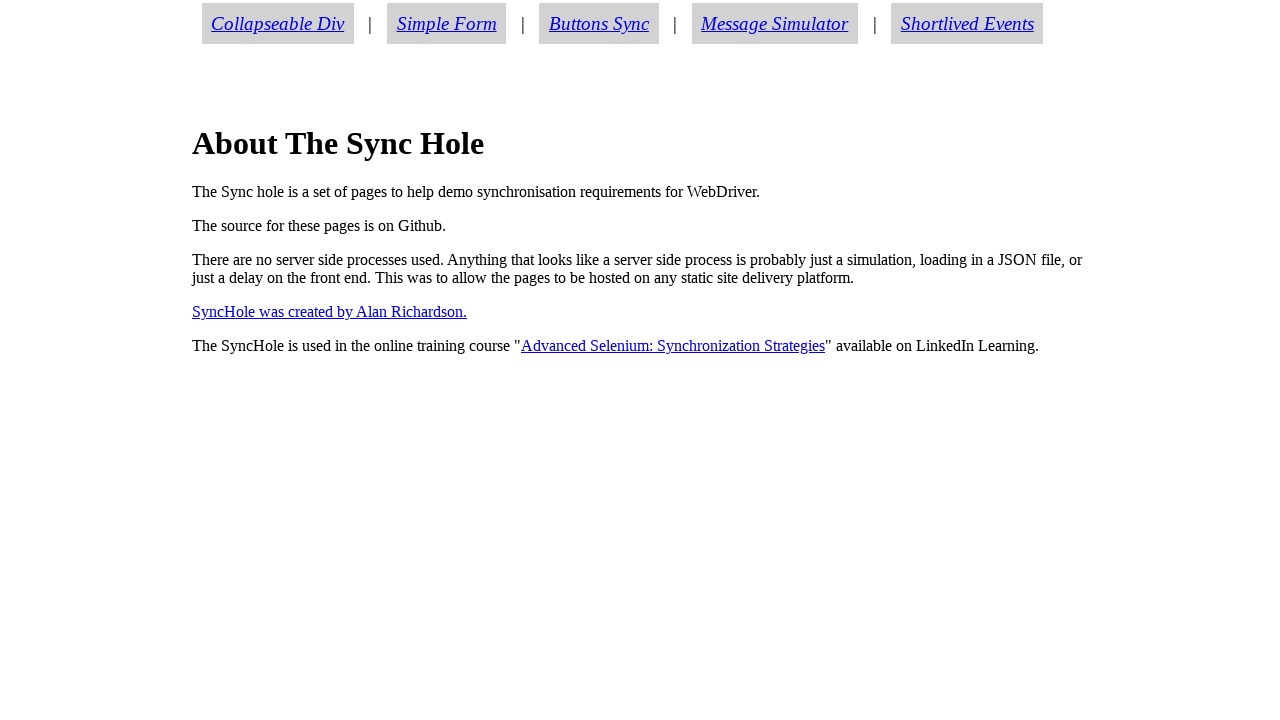

Successfully navigated to about page
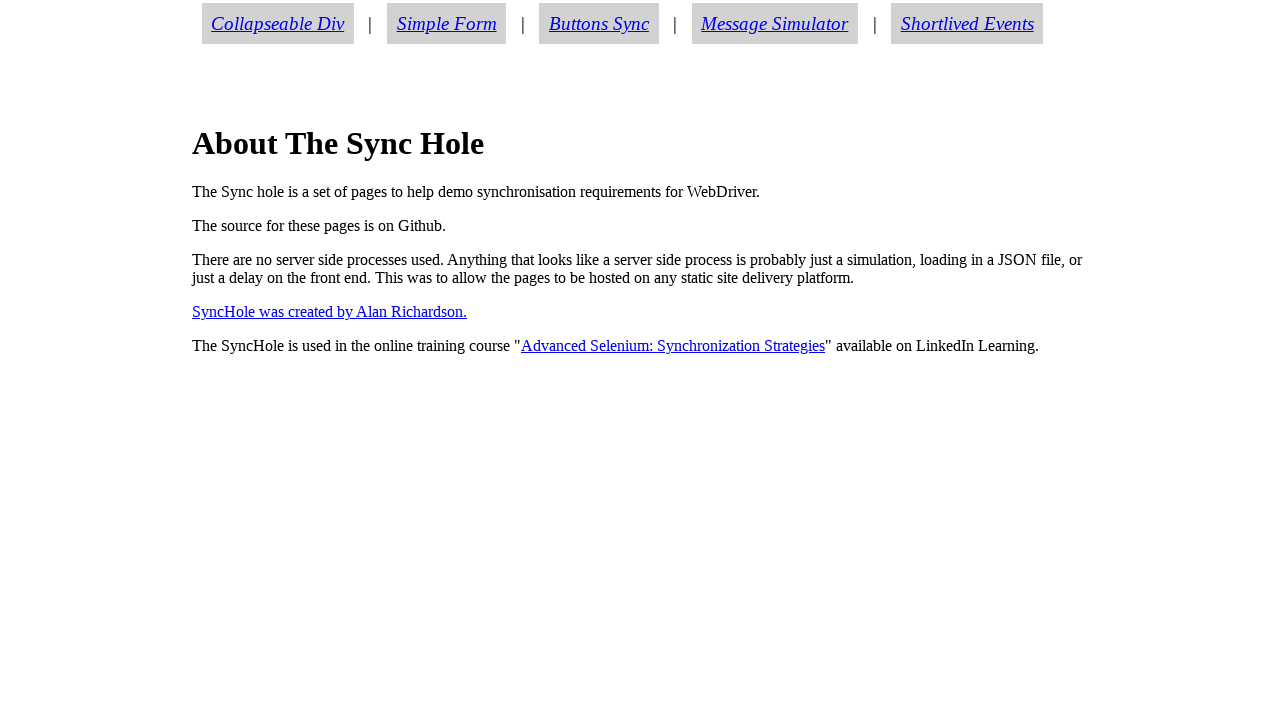

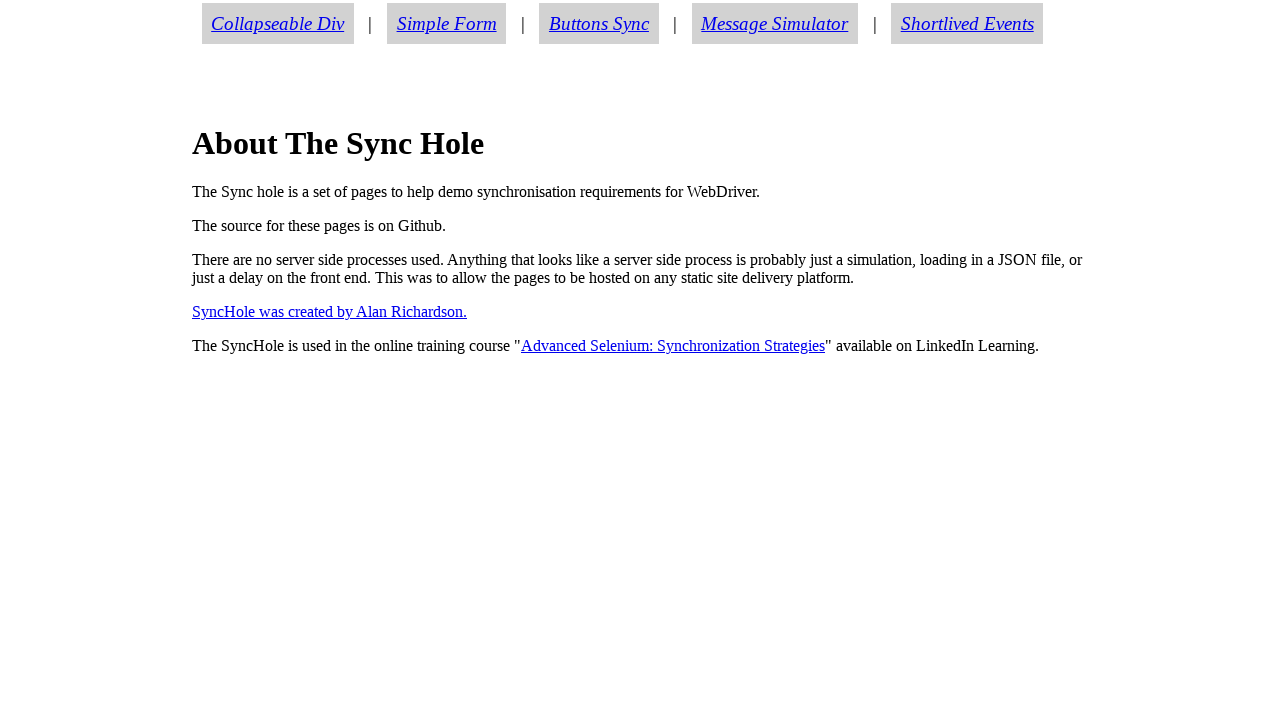